Tests child window handling by clicking a link that opens a new page, extracting text from the new page, and using that text in the original page

Starting URL: https://rahulshettyacademy.com/loginpagePractise/

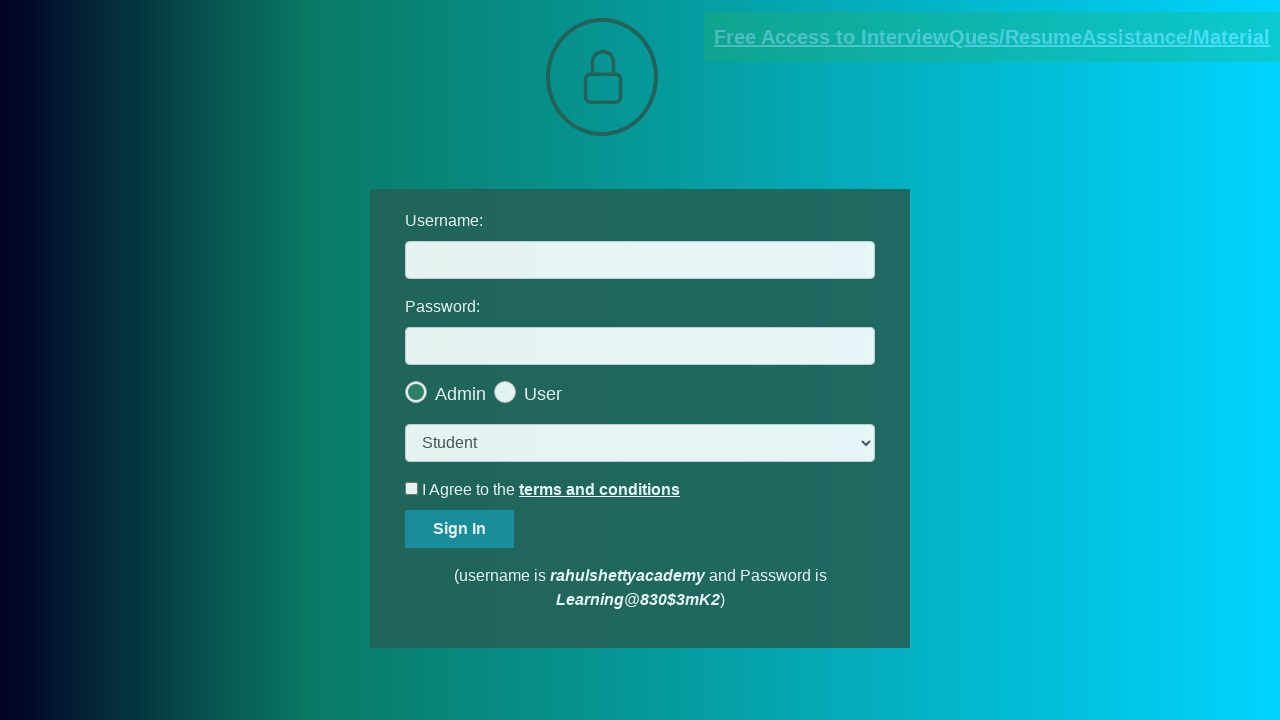

Located document link element
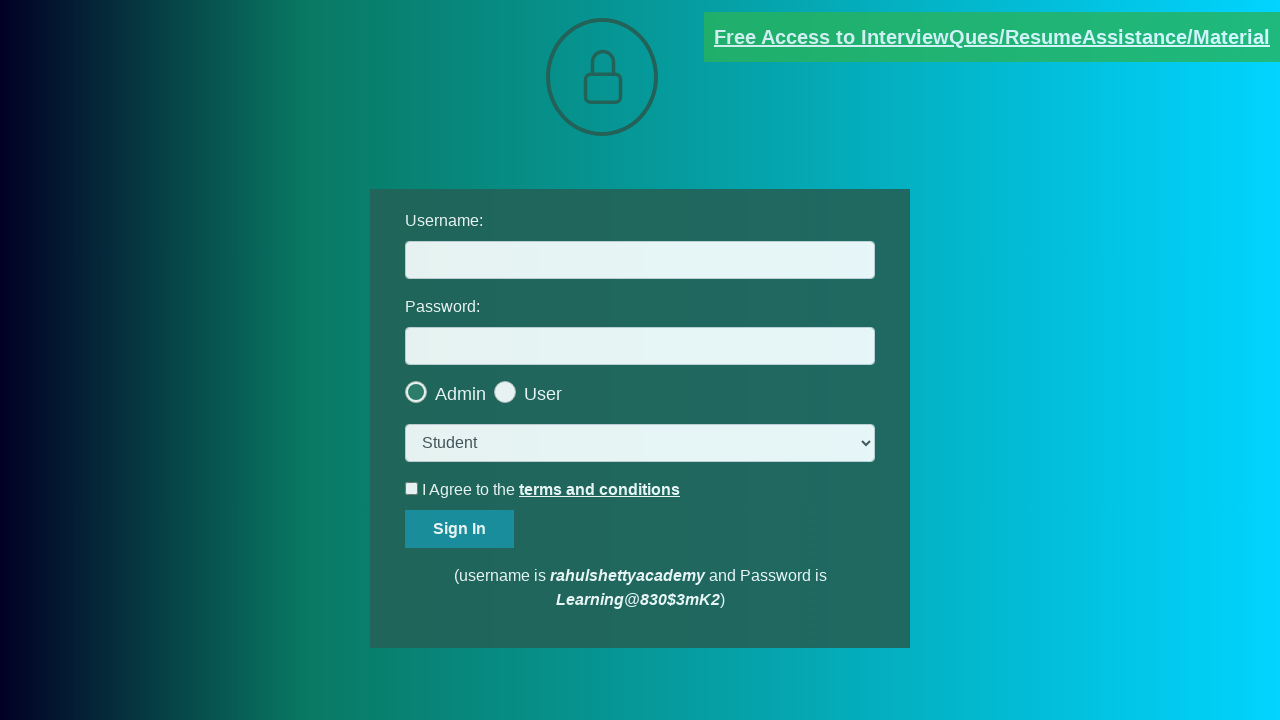

Clicked document link to open new page at (992, 37) on a[href*='document']
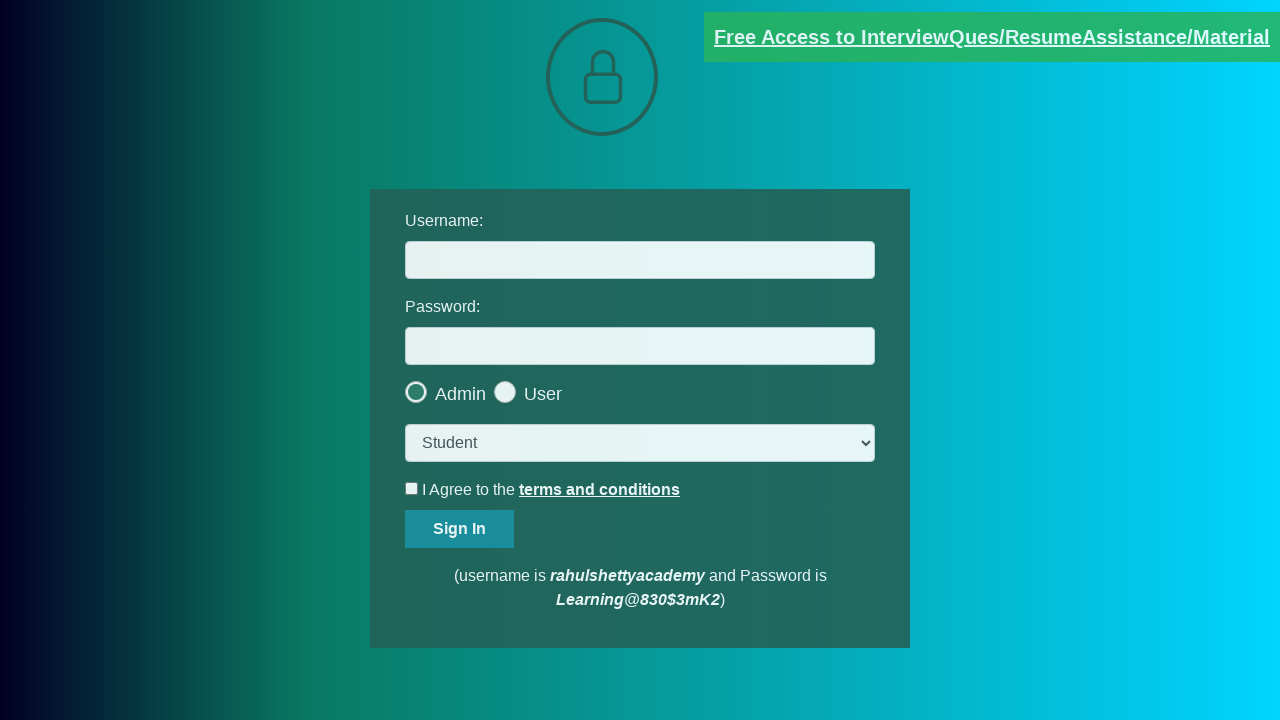

New page opened and captured
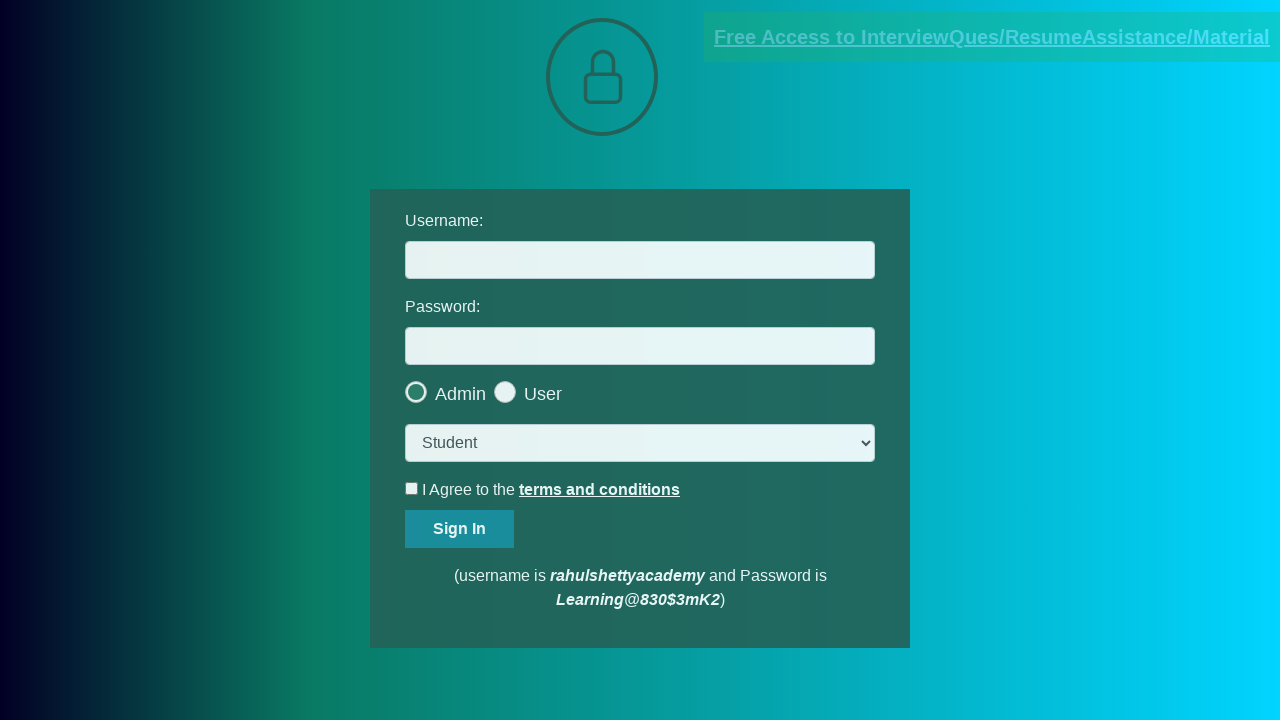

New page finished loading
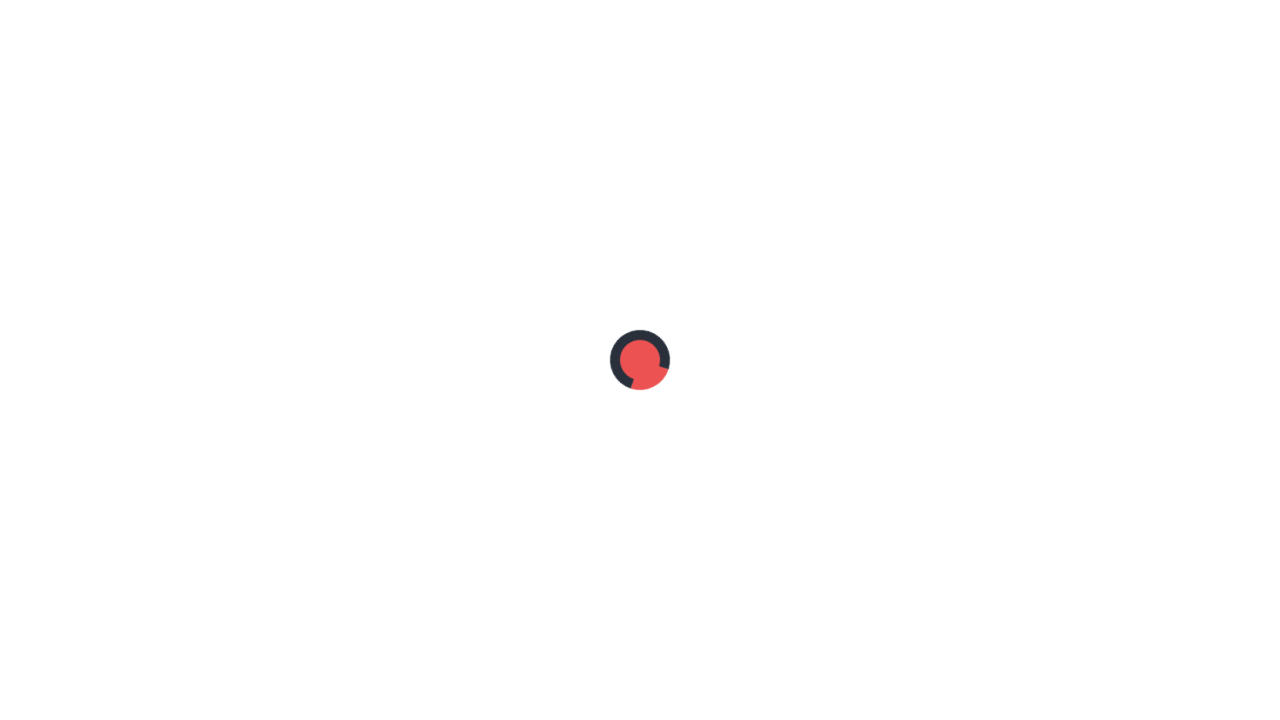

Located red text element on new page
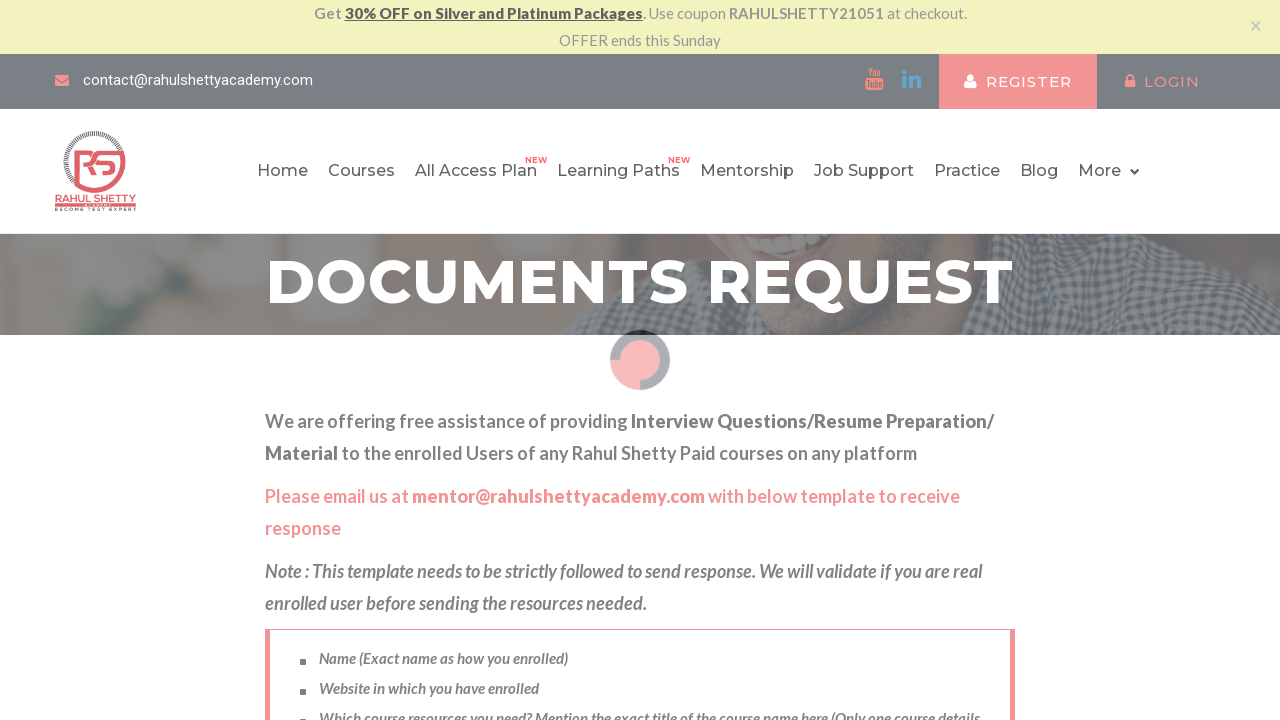

Extracted text from red element: Please email us at mentor@rahulshettyacademy.com with below template to receive response 
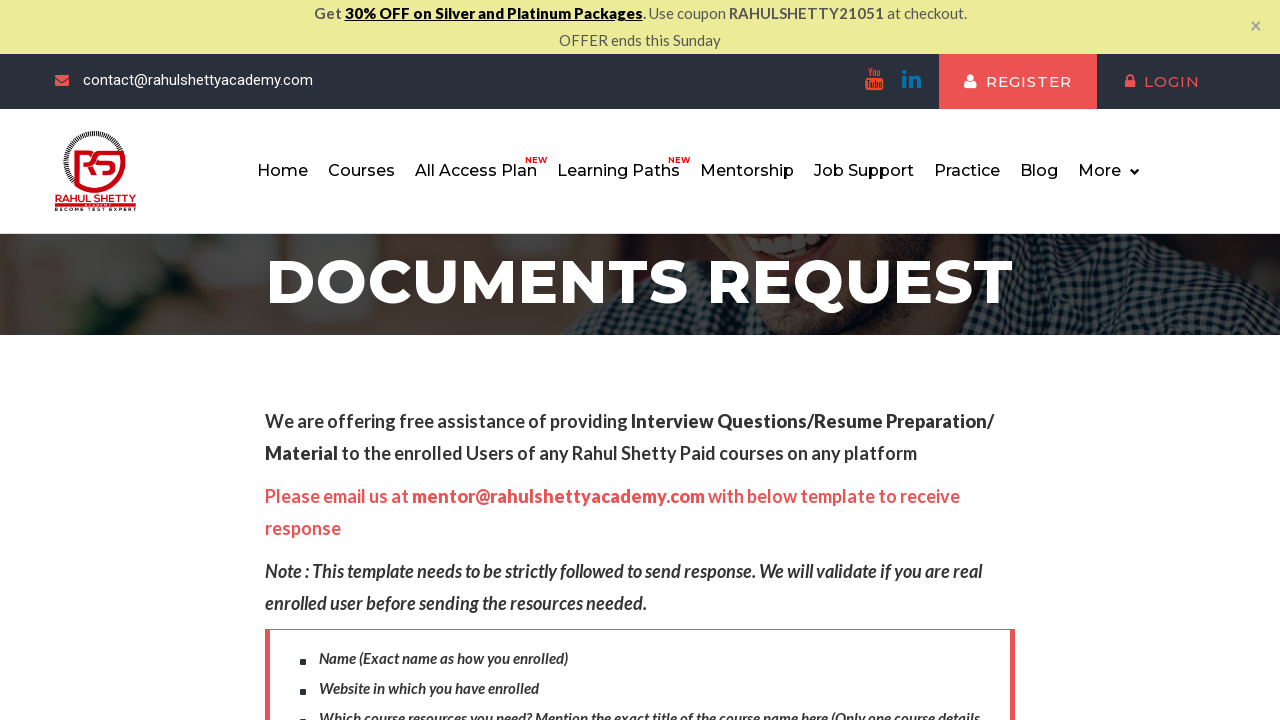

Extracted email domain: rahulshettyacademy.com
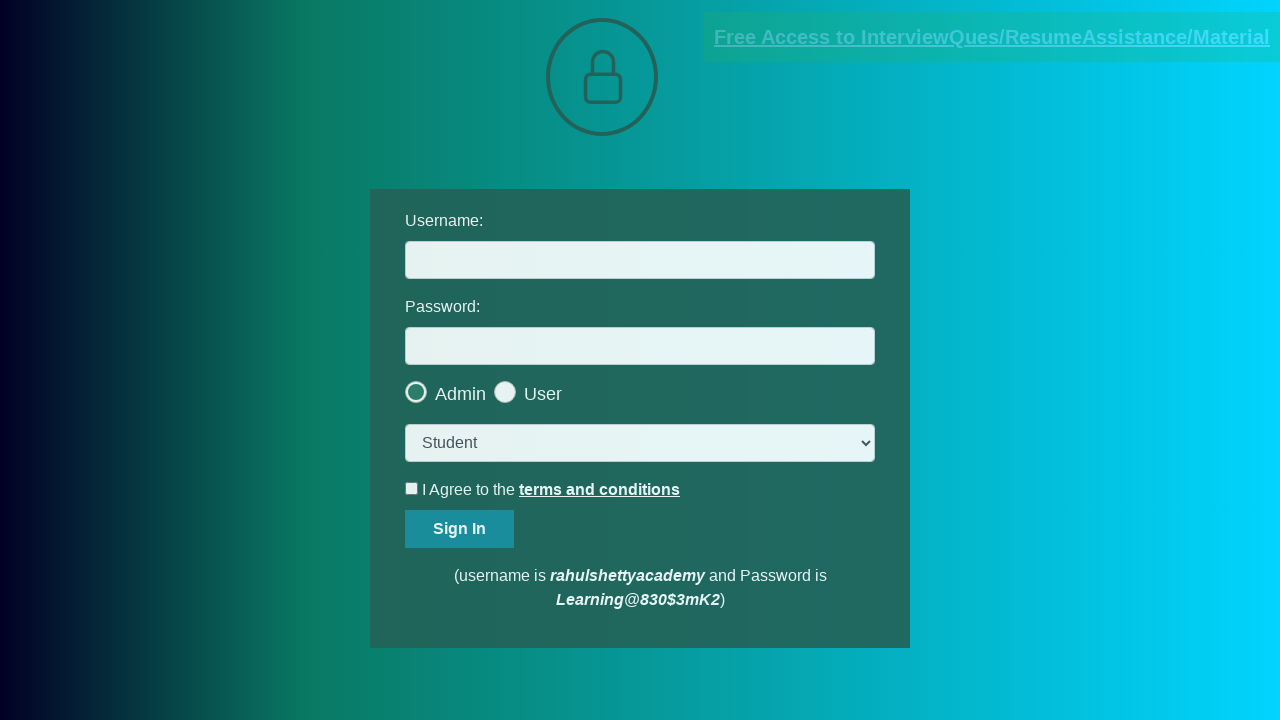

Filled username field with extracted email domain: rahulshettyacademy.com on #username
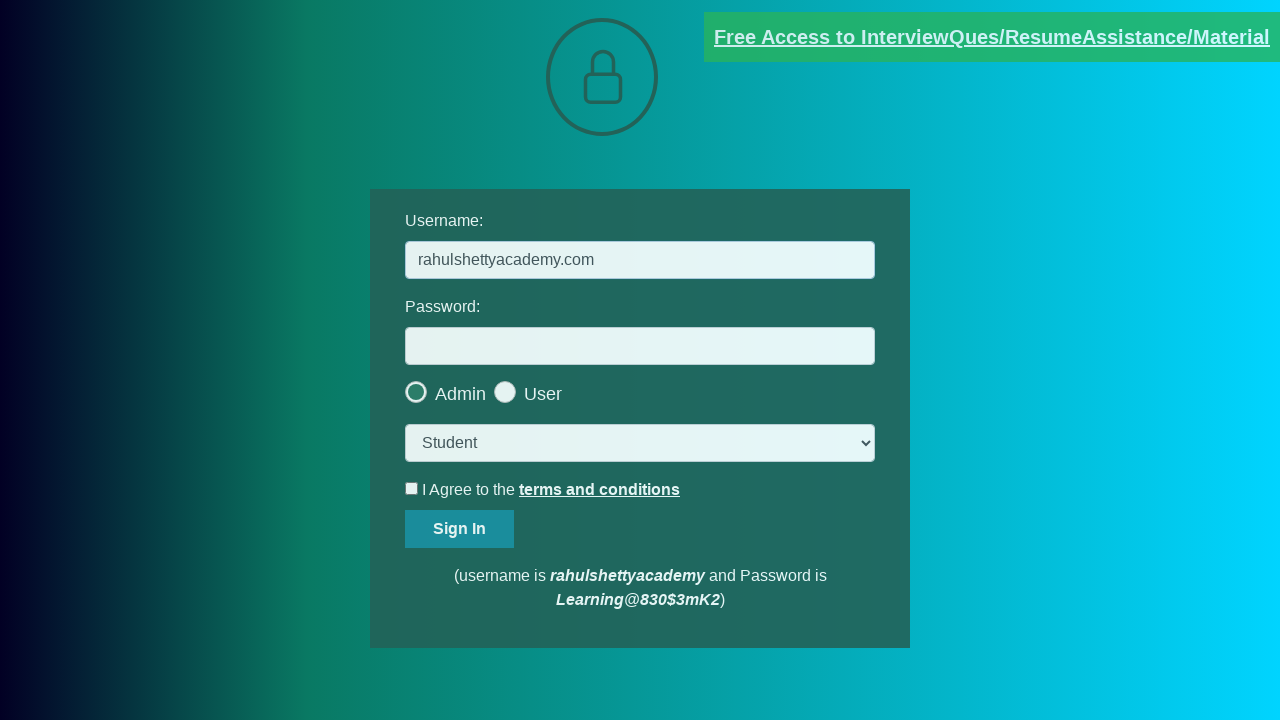

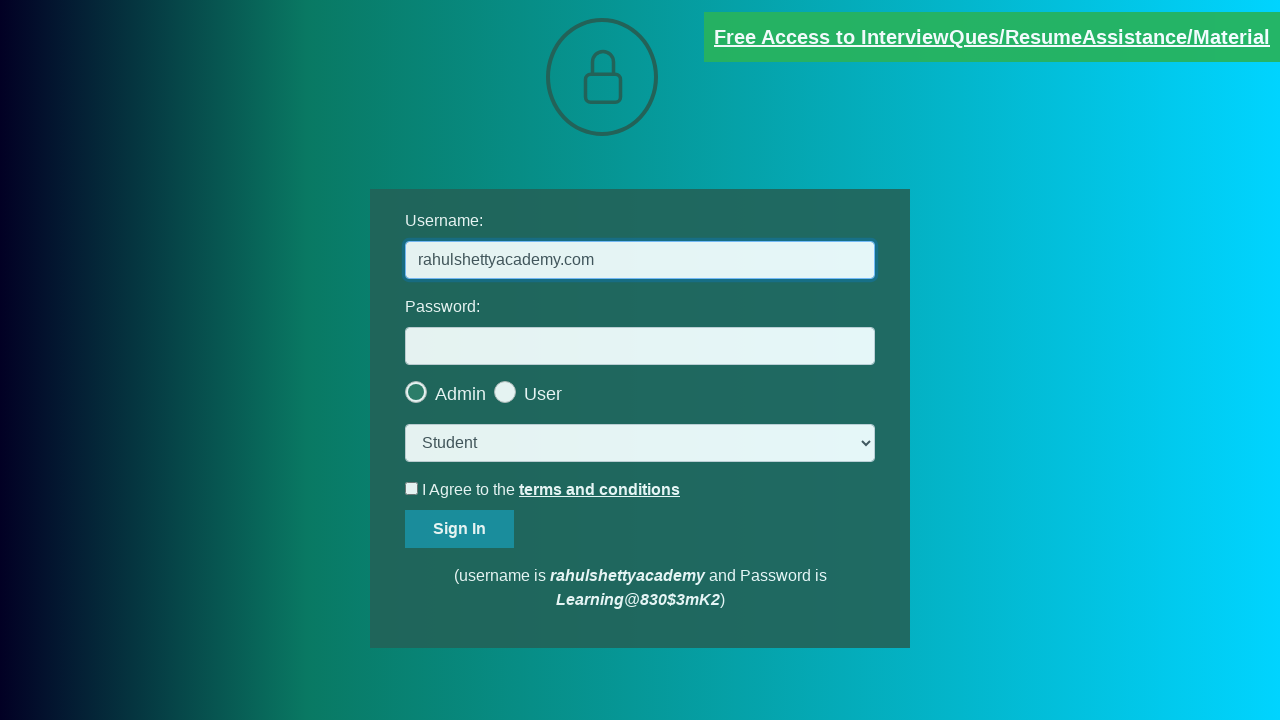